Tests the OpenCart registration page by filling out the registration form with user details including first name, last name, email, telephone, password, and confirm password fields.

Starting URL: https://naveenautomationlabs.com/opencart/index.php?route=account/register

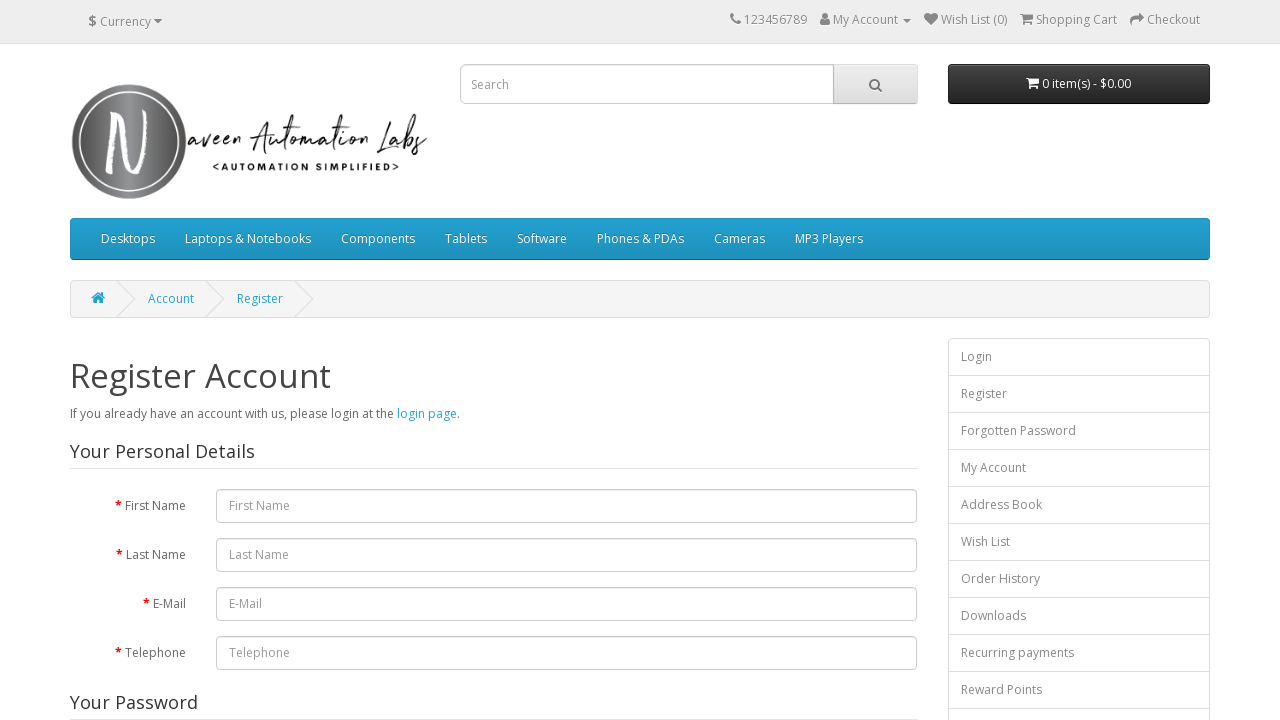

Filled first name field with 'Marcus' on #input-firstname
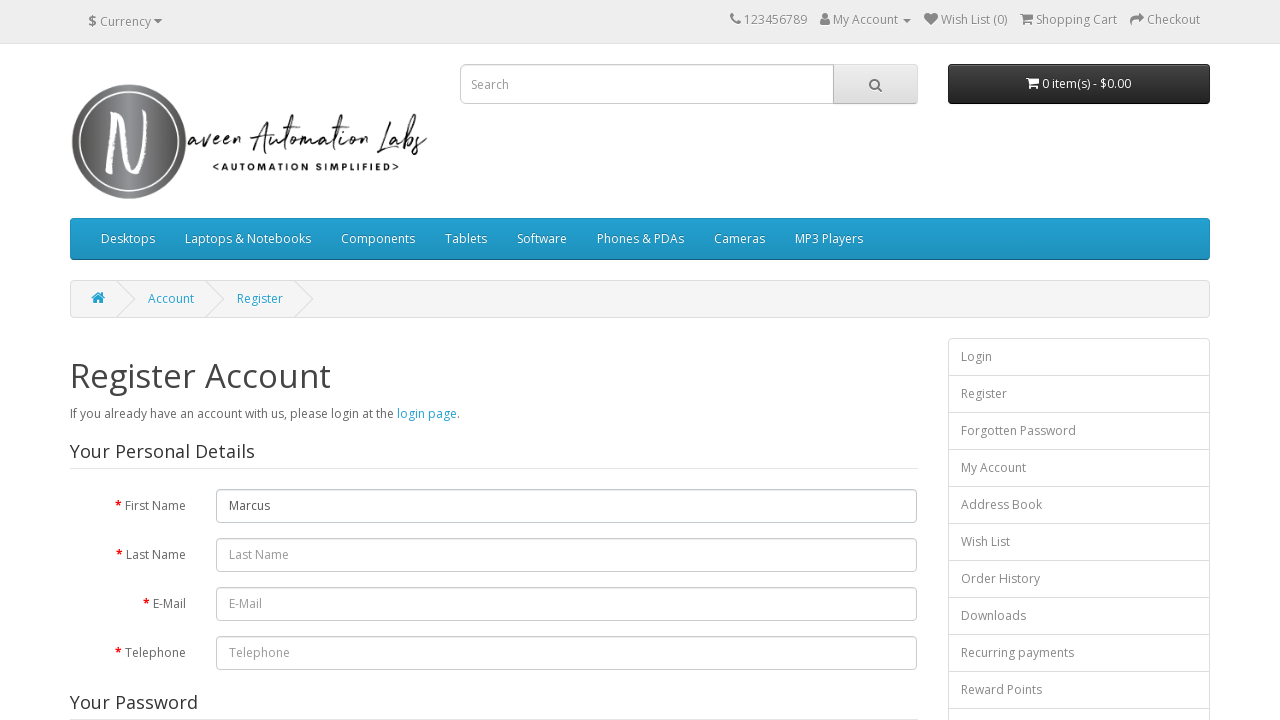

Filled last name field with 'Thompson' on #input-lastname
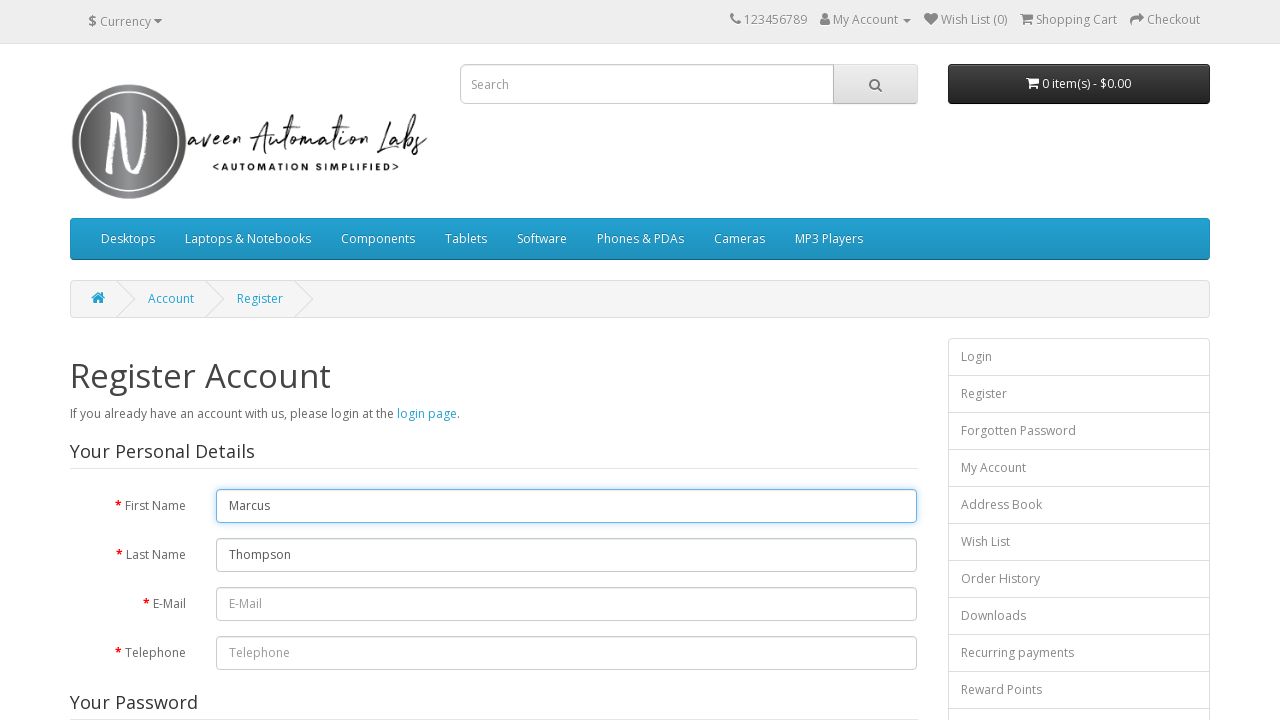

Filled email field with 'marcus.thompson2024@testmail.com' on #input-email
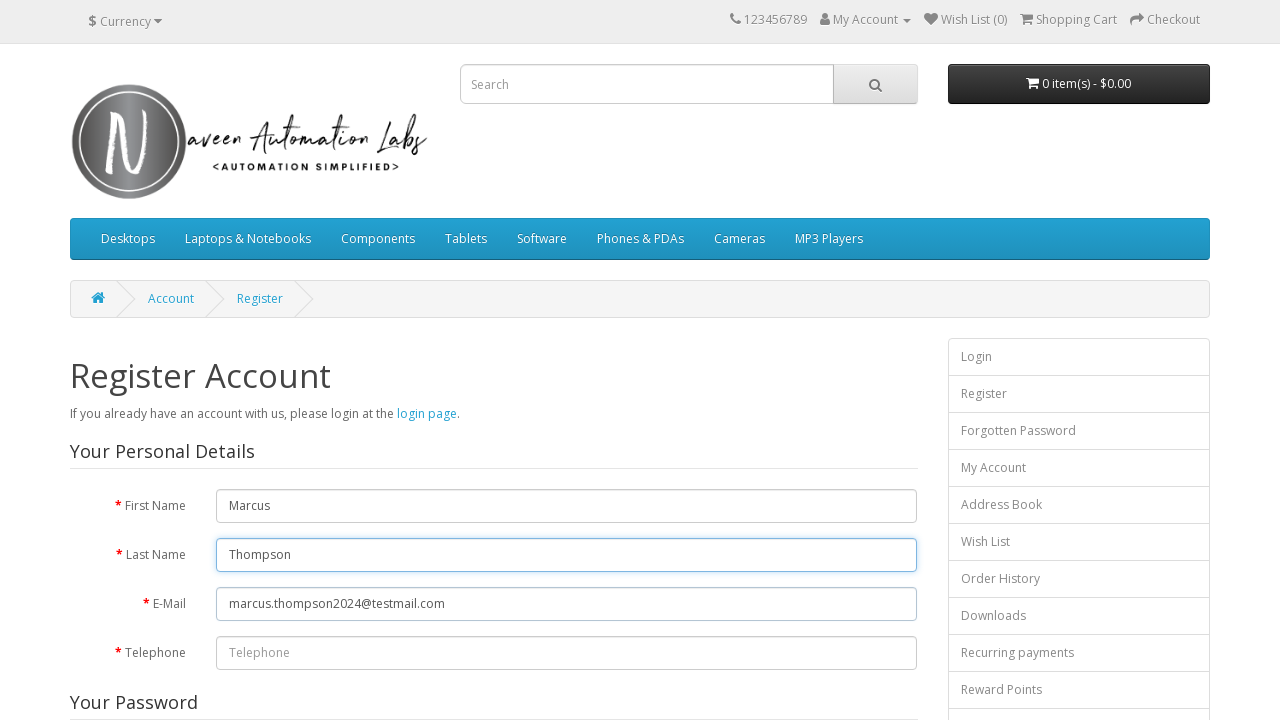

Filled telephone field with '5551234567' on #input-telephone
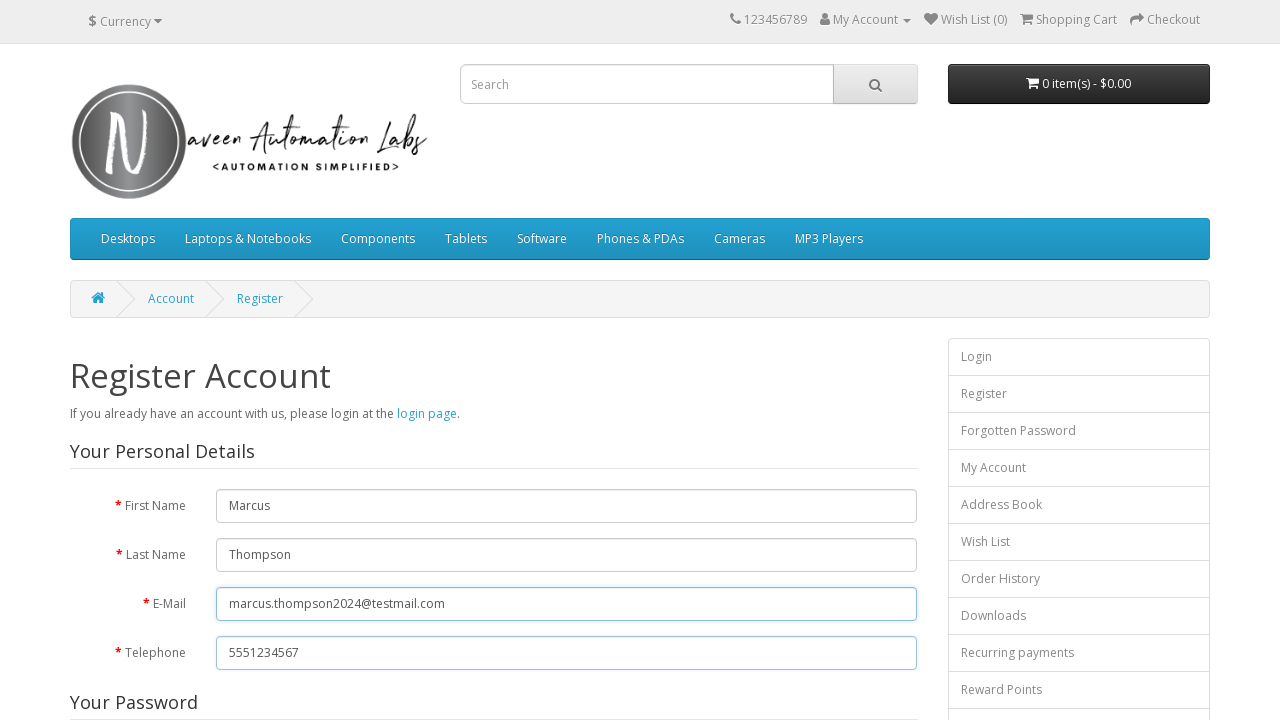

Filled password field with 'SecurePass789!' on #input-password
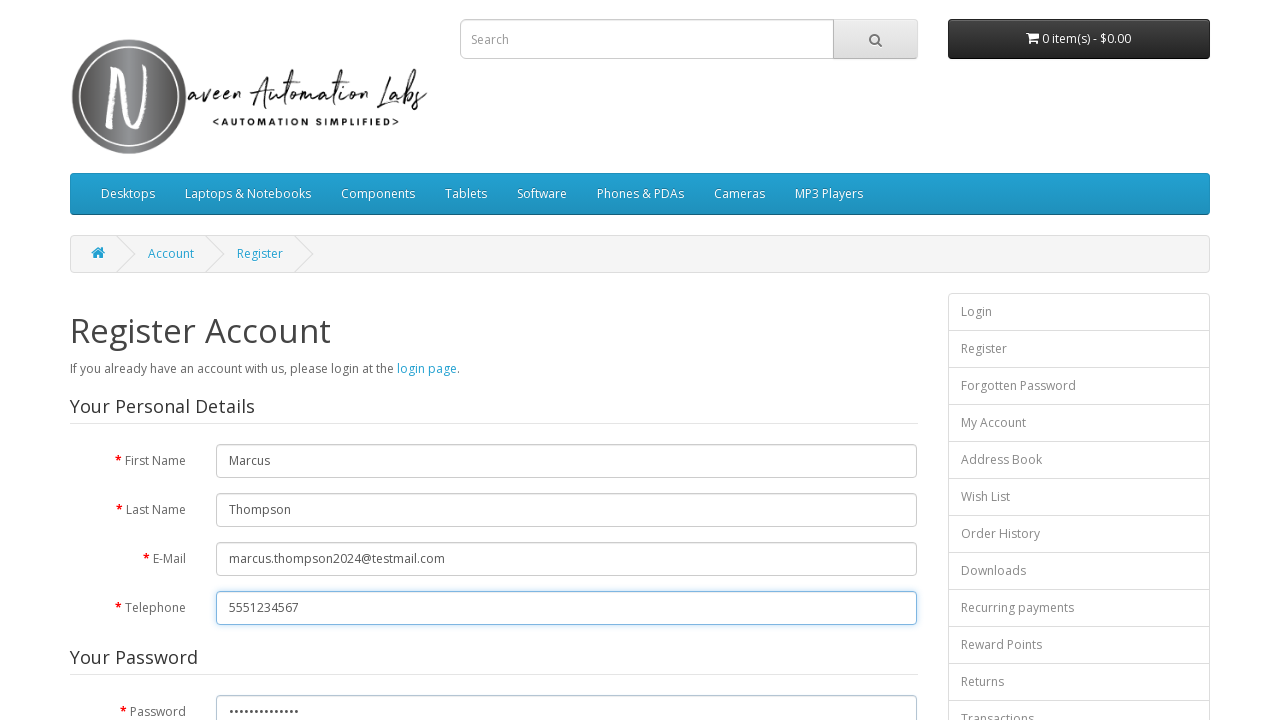

Filled confirm password field with 'SecurePass789!' on #input-confirm
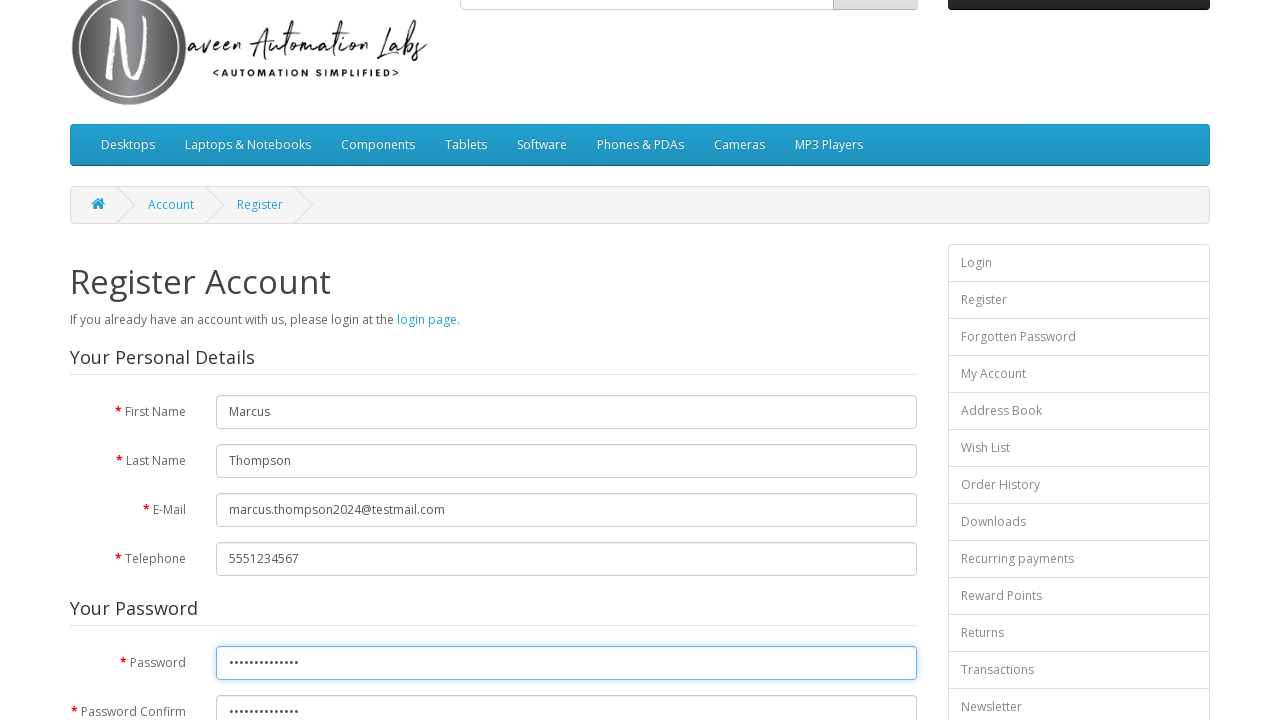

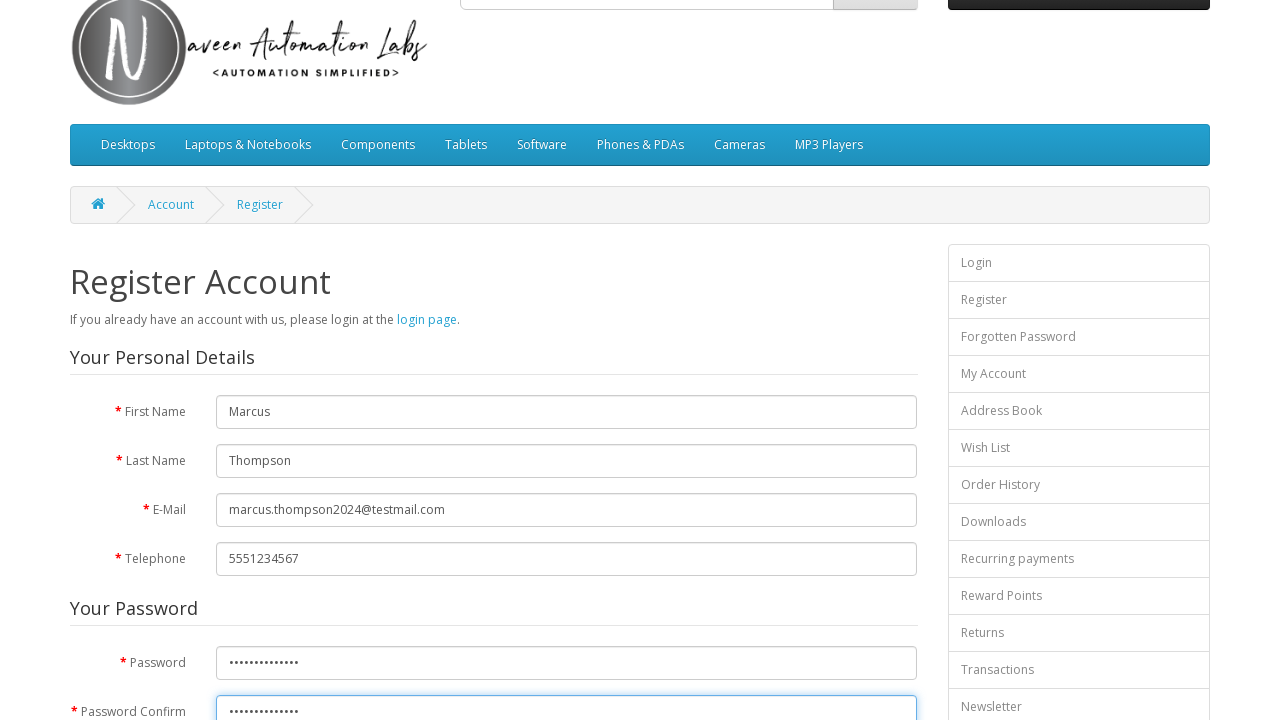